Tests input field functionality by entering text into an input element and verifying the value was correctly set

Starting URL: https://loghen41.github.io

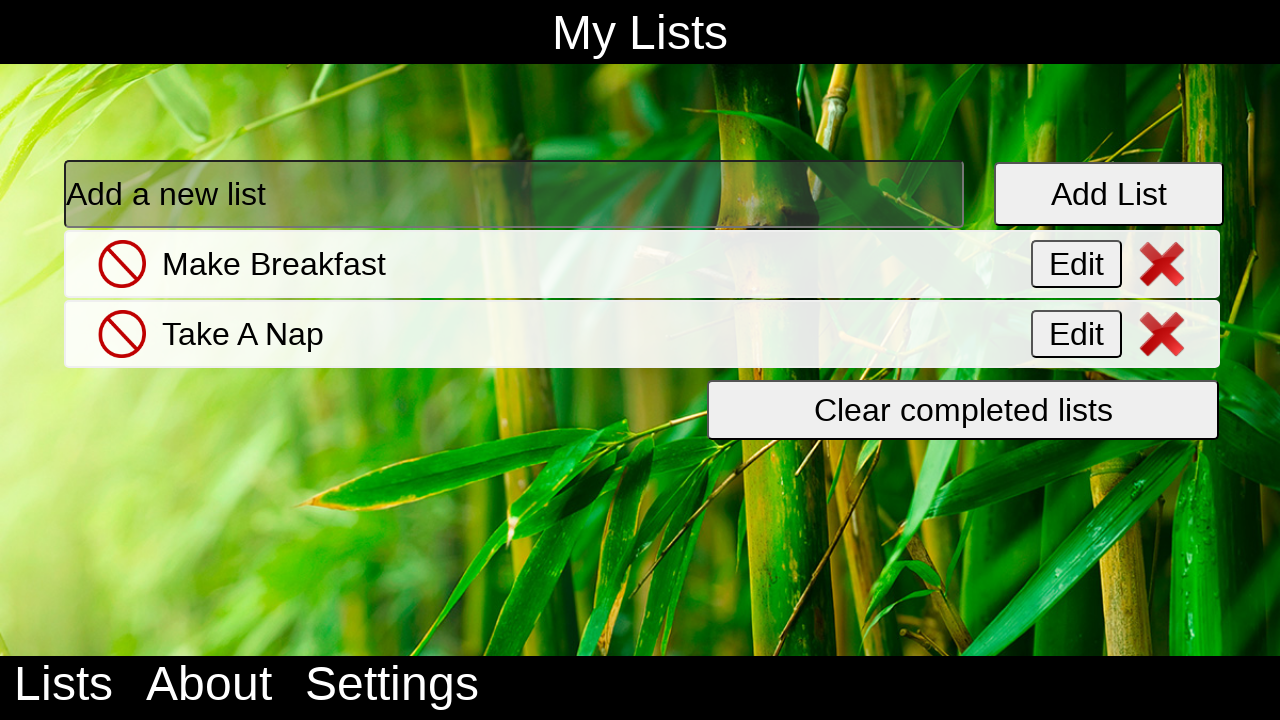

Filled input field with 'Write some Code' on .fullInput
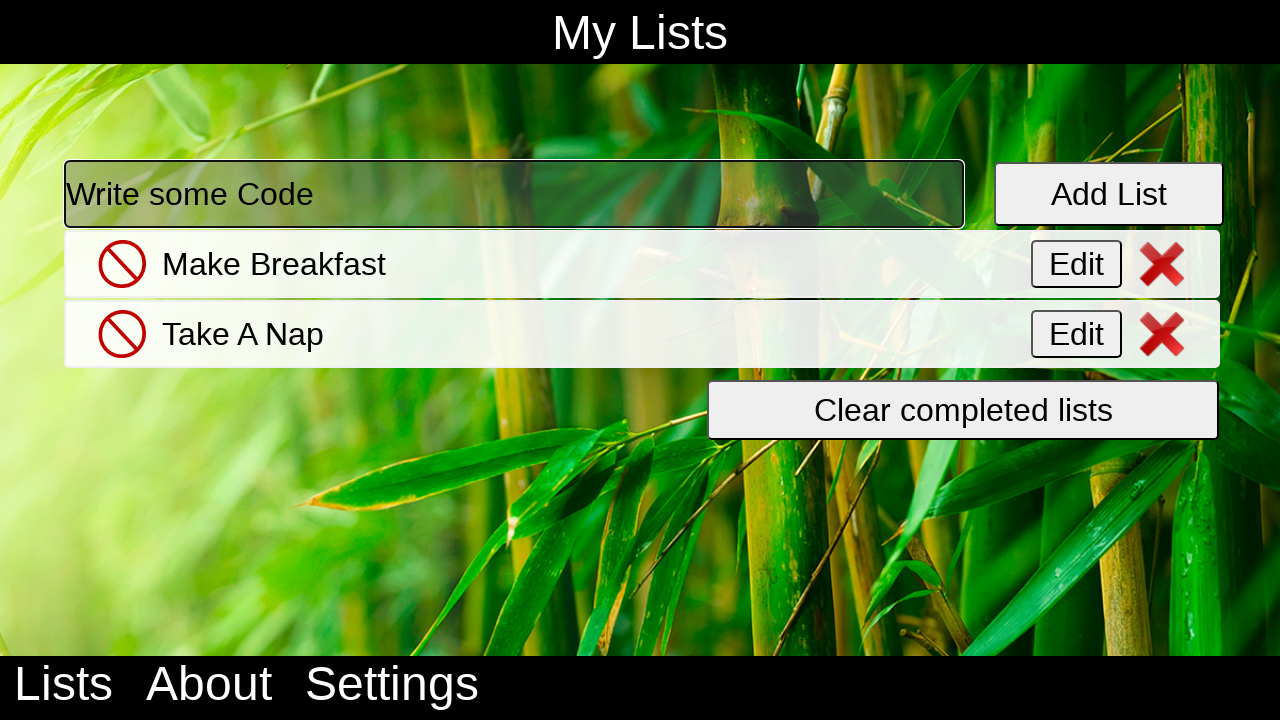

Located input element with class 'fullInput'
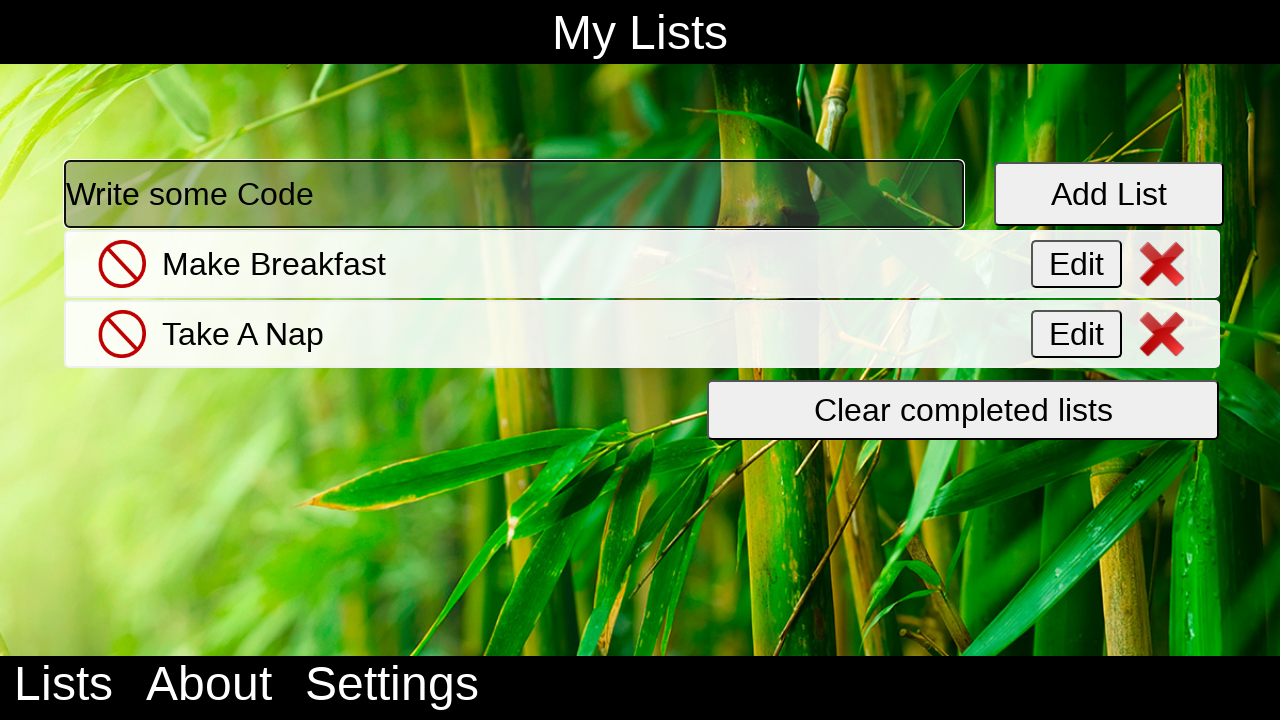

Verified input field value equals 'Write some Code'
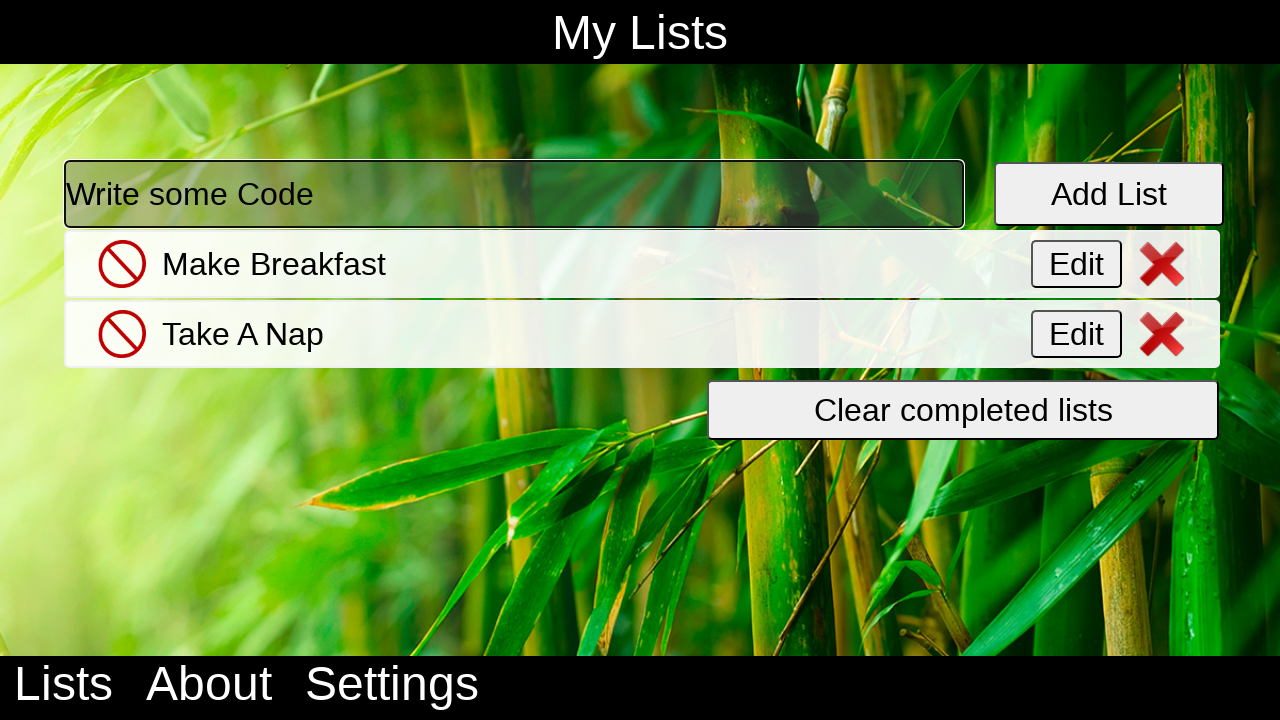

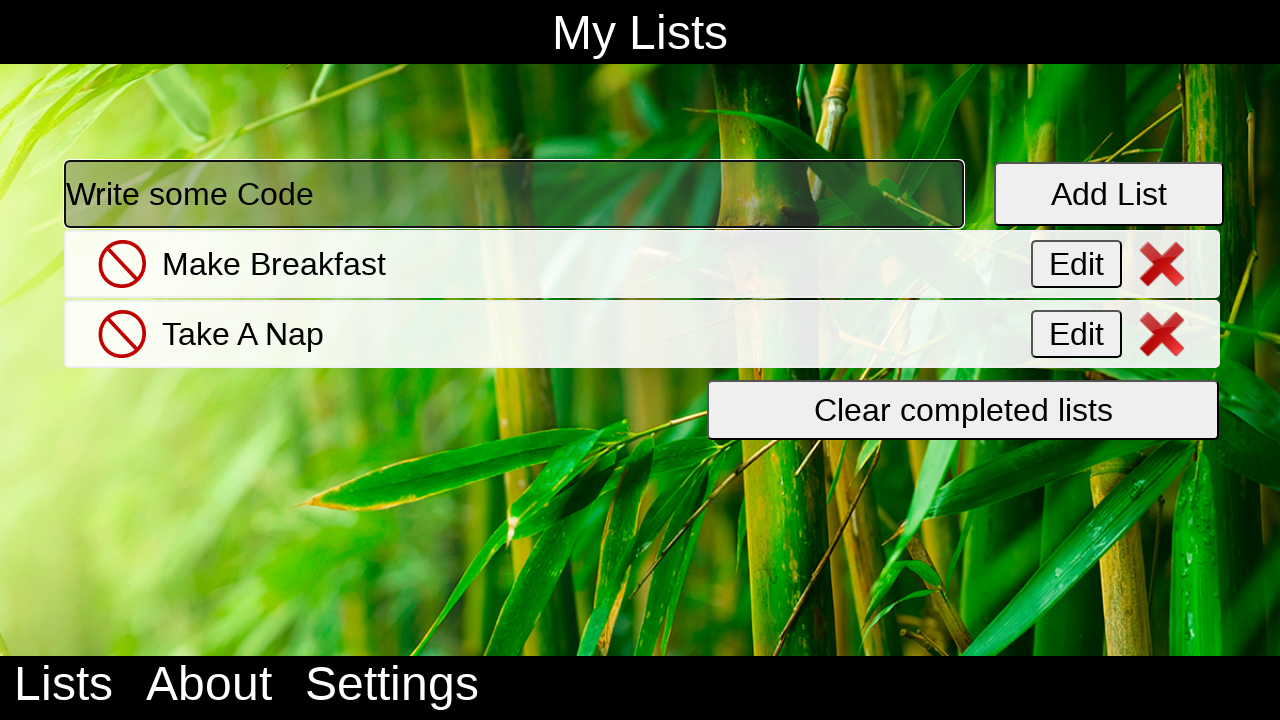